Solves a math challenge by calculating a formula result, filling the answer, selecting checkbox and radio options, then submitting the form

Starting URL: http://suninjuly.github.io/math.html

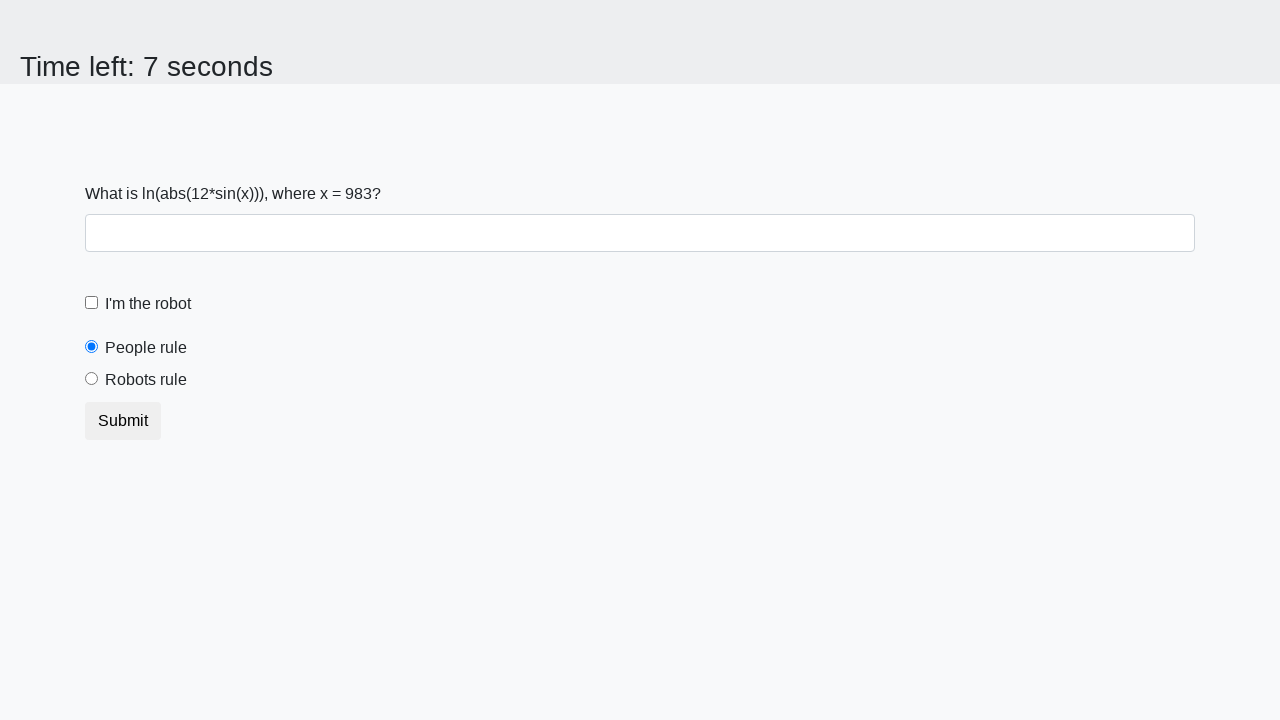

Retrieved the input value from the math challenge
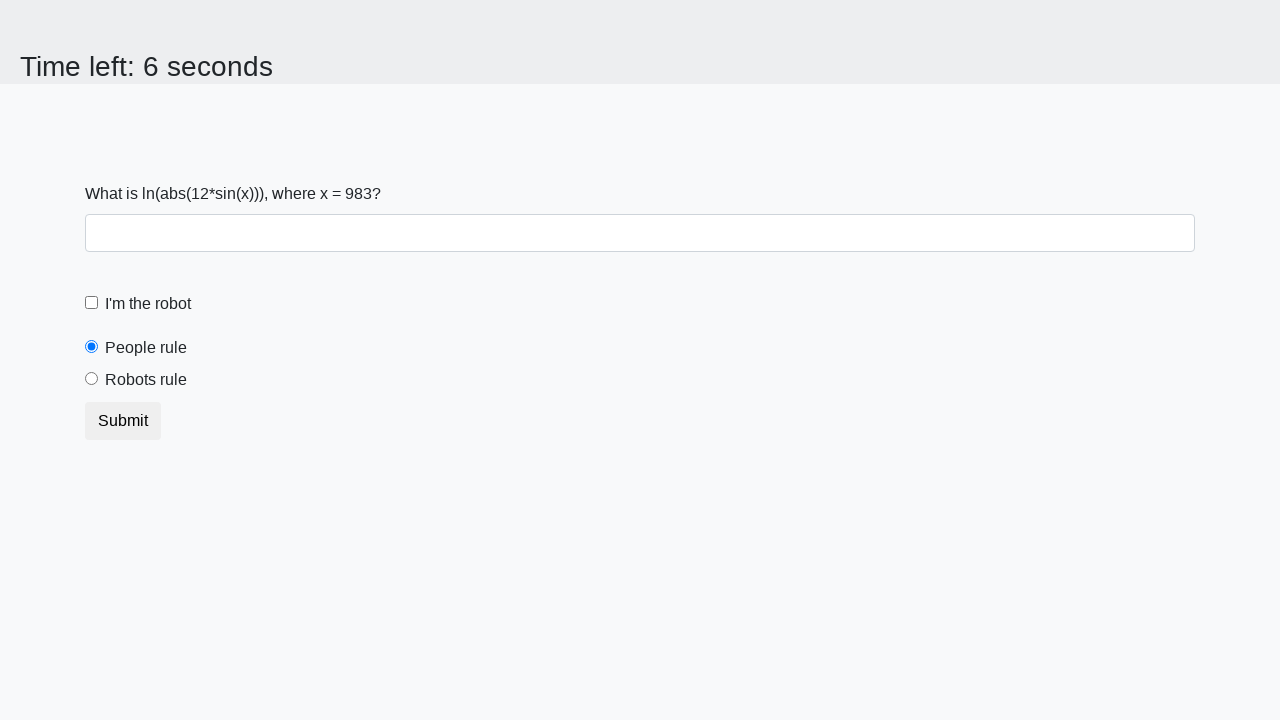

Calculated formula result: log(abs(12*sin(x)))
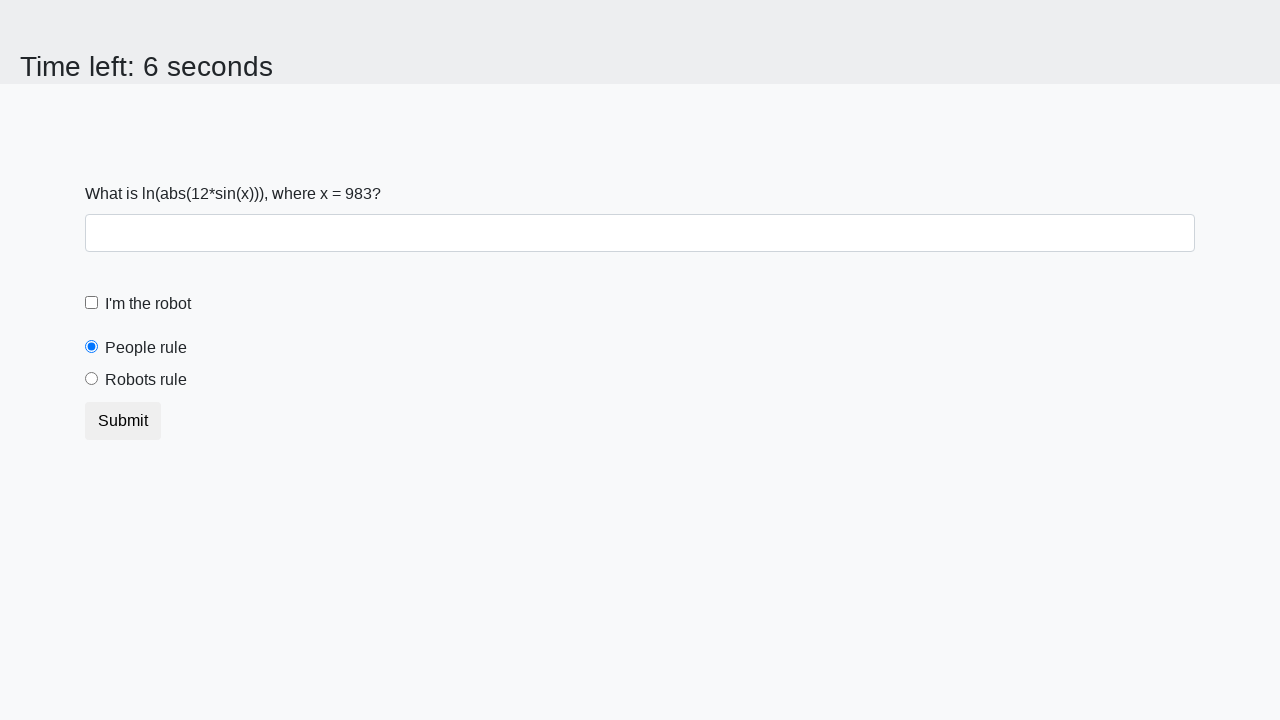

Filled answer field with calculated result on #answer
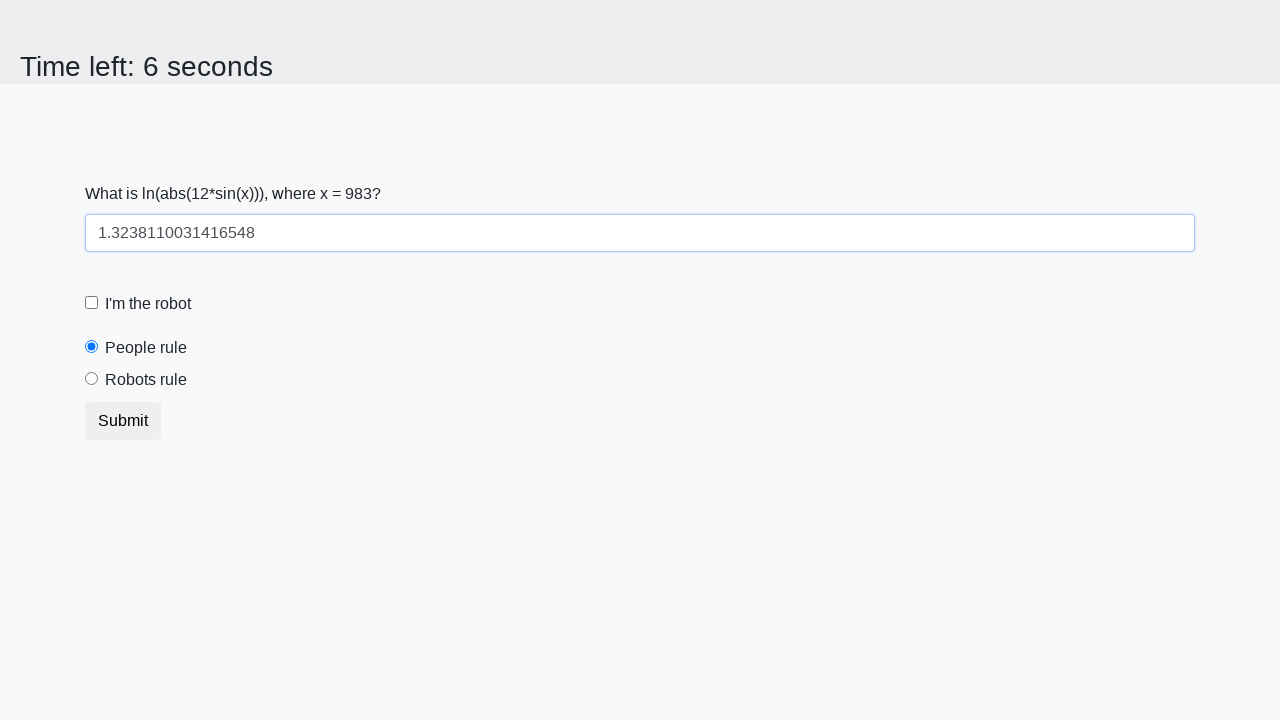

Clicked robot checkbox to confirm at (92, 303) on #robotCheckbox
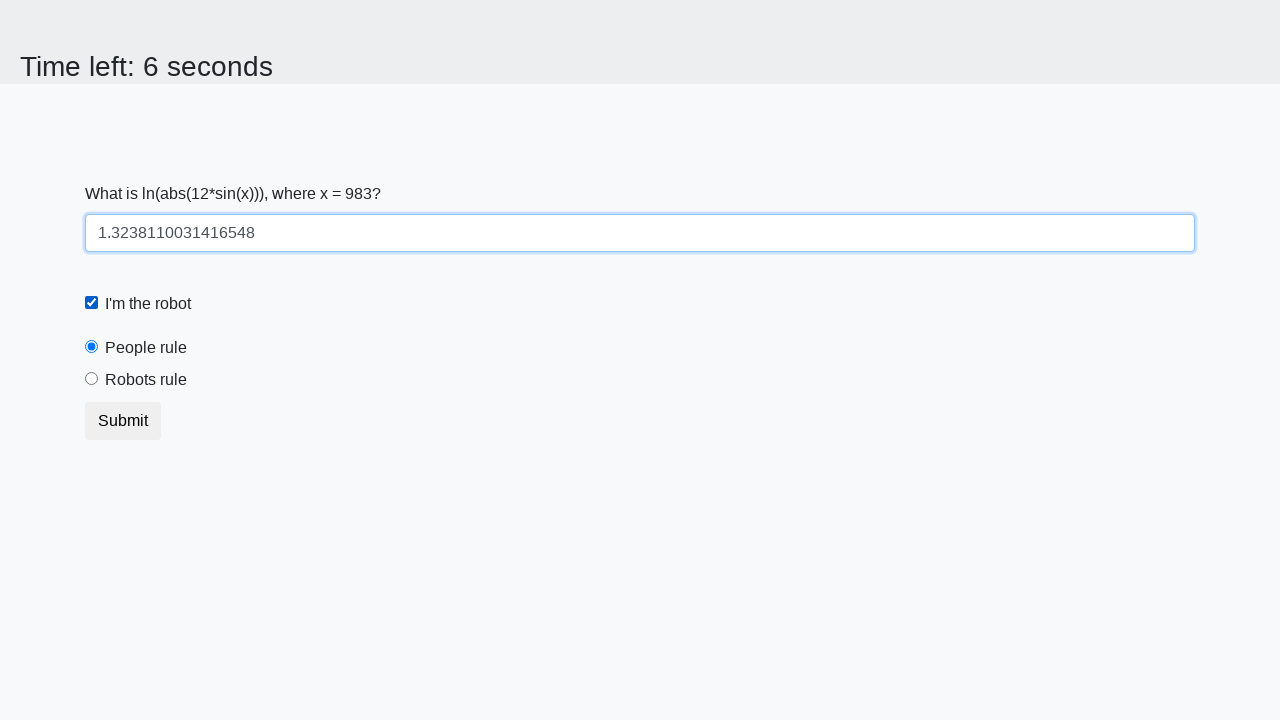

Selected 'robots rule' radio button at (92, 379) on #robotsRule
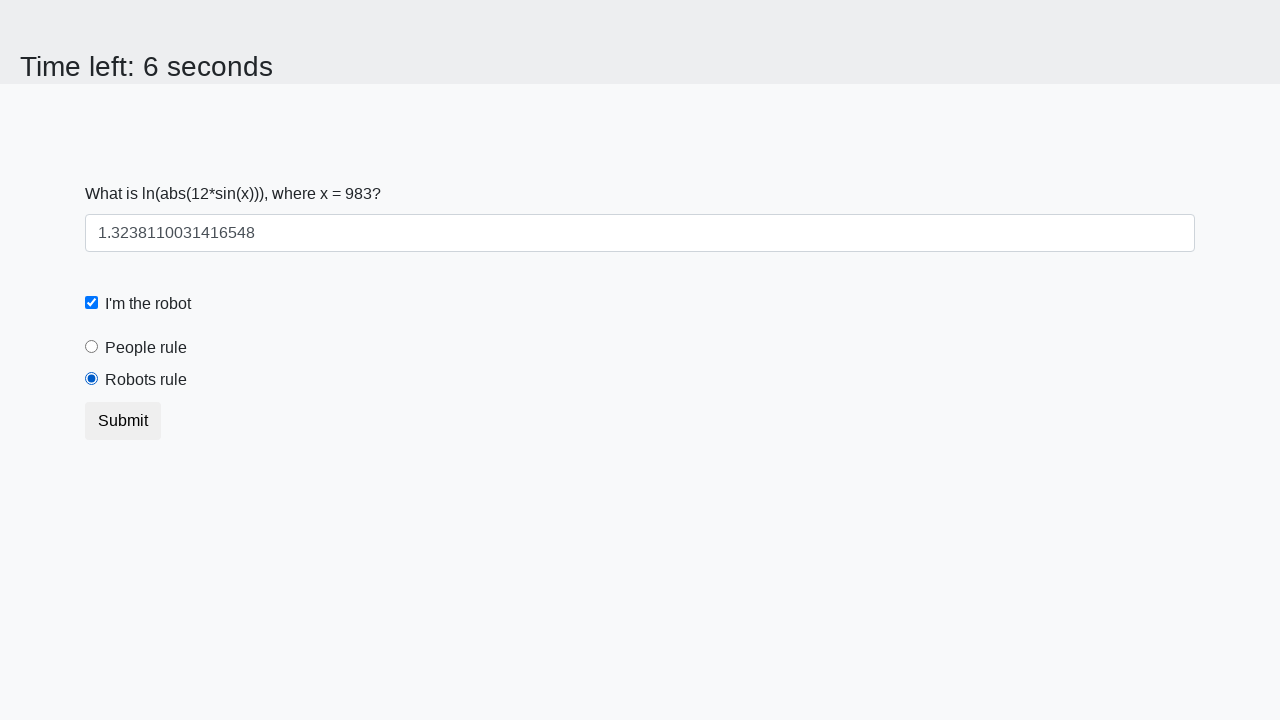

Clicked submit button to submit the form at (123, 421) on body > div > form > button
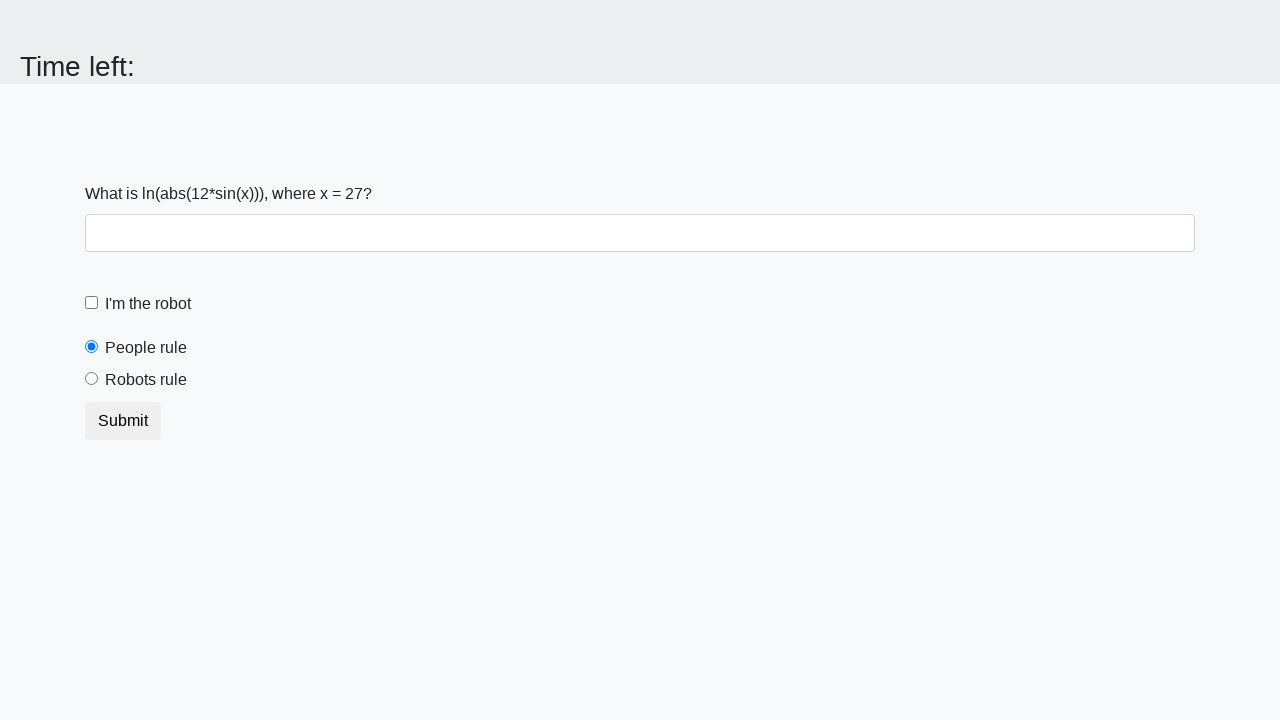

Waited for form submission to process
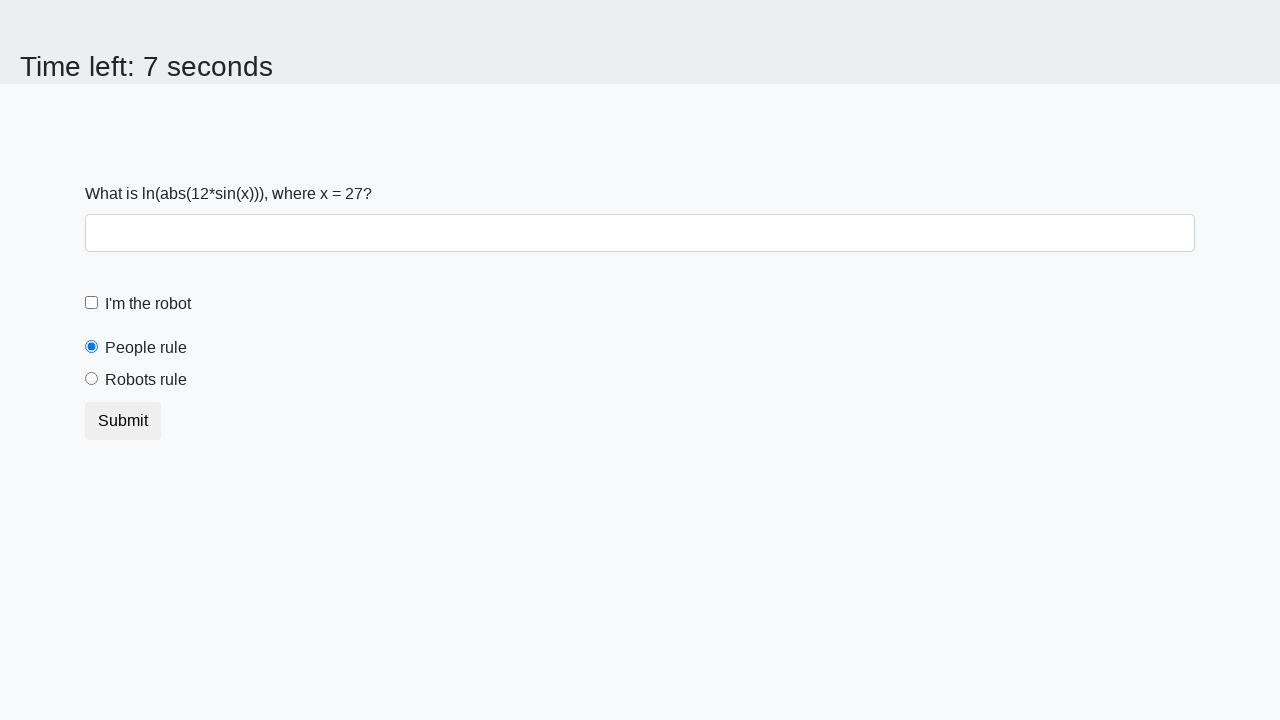

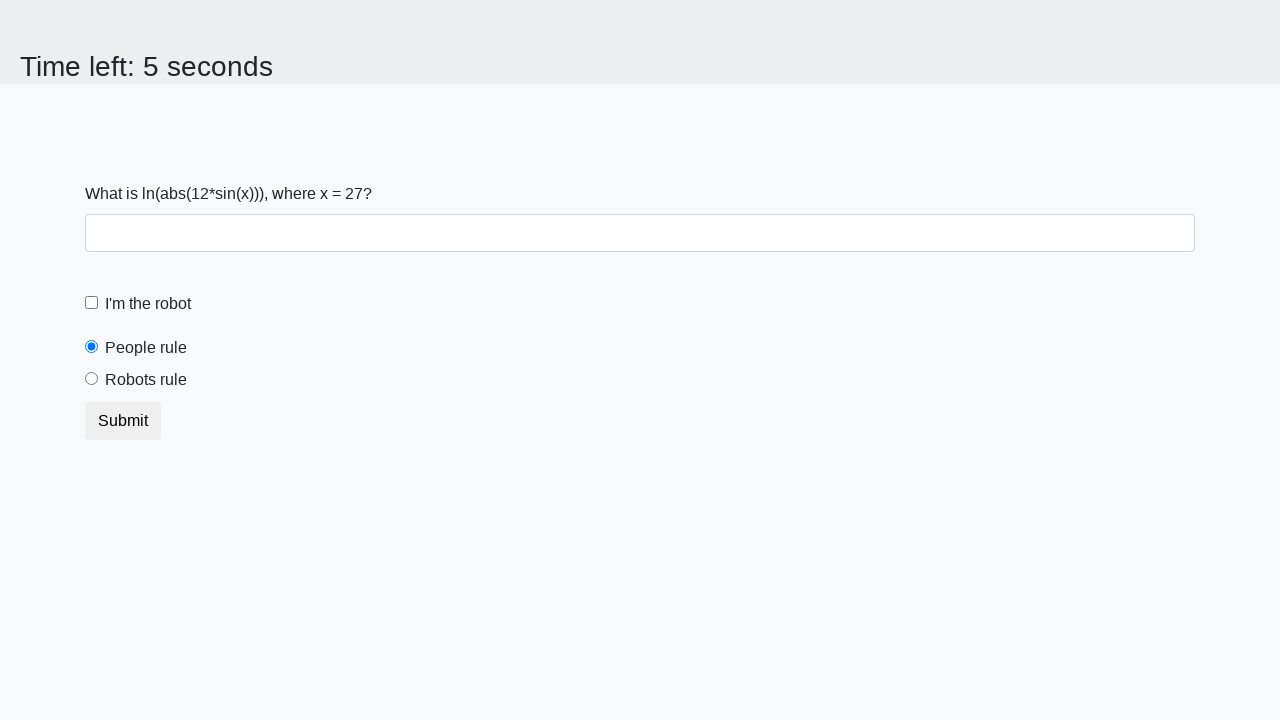